Clicks the "Back to index" link and verifies navigation back to the main index page

Starting URL: https://bonigarcia.dev/selenium-webdriver-java/navigation1.html

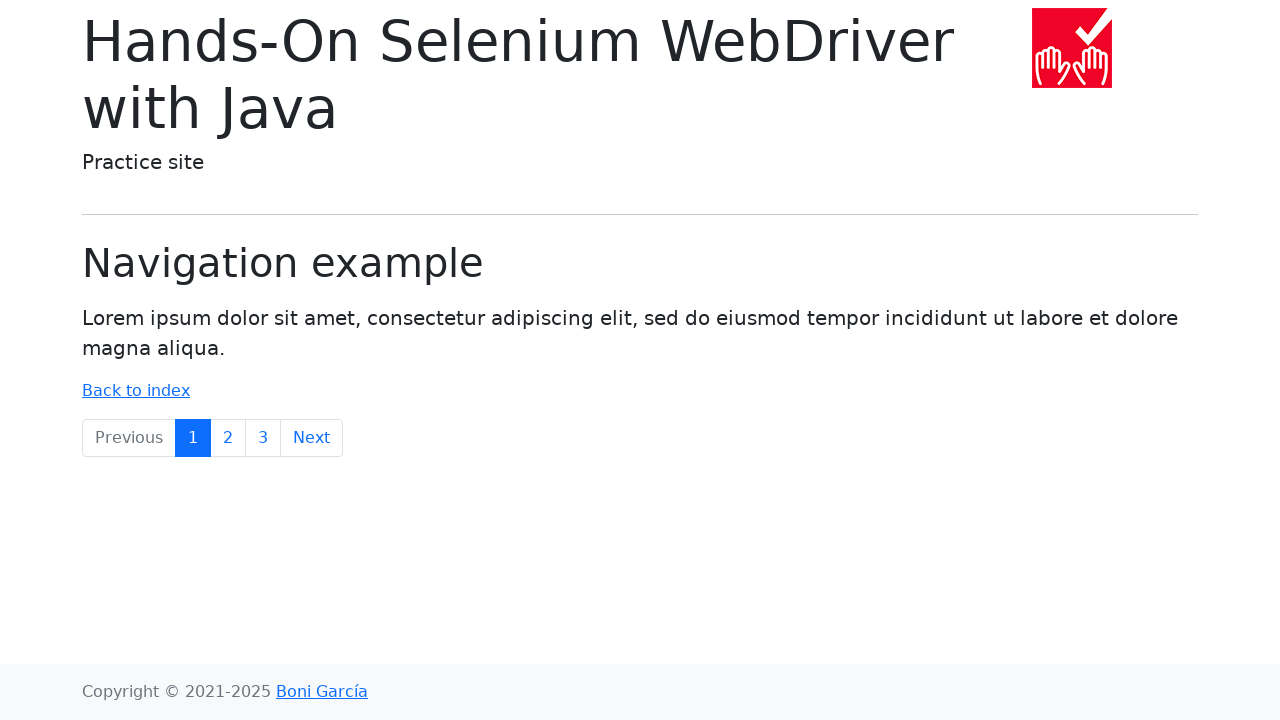

Clicked the 'Back to index' link at (136, 391) on a[href='index.html']
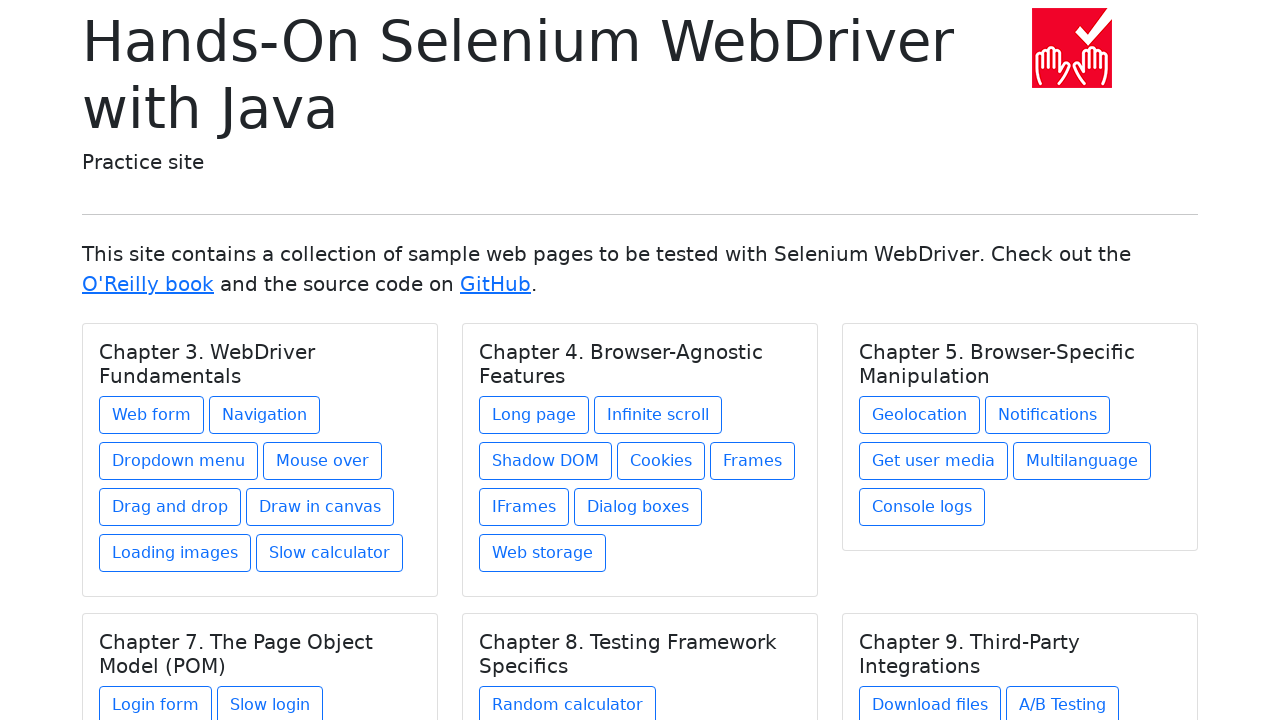

Verified navigation back to the main index page
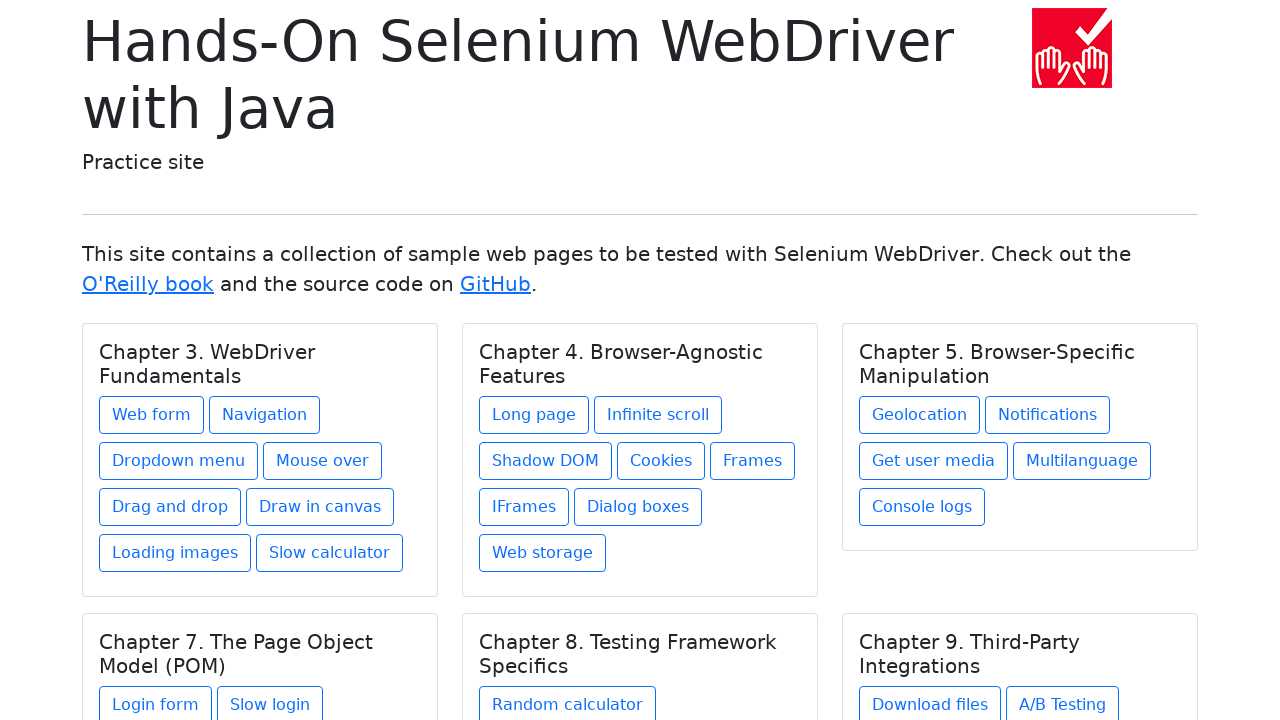

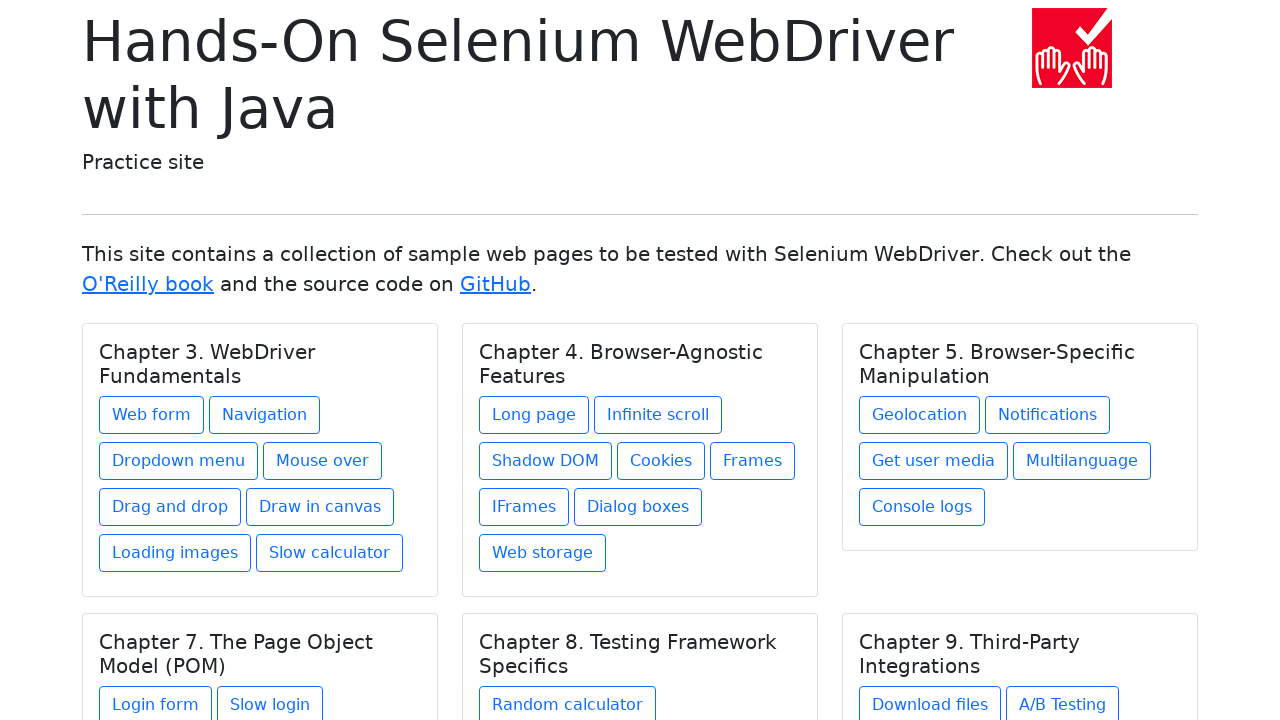